Tests file upload functionality by selecting a file and submitting the upload form on the Herokuapp test site

Starting URL: https://the-internet.herokuapp.com/upload

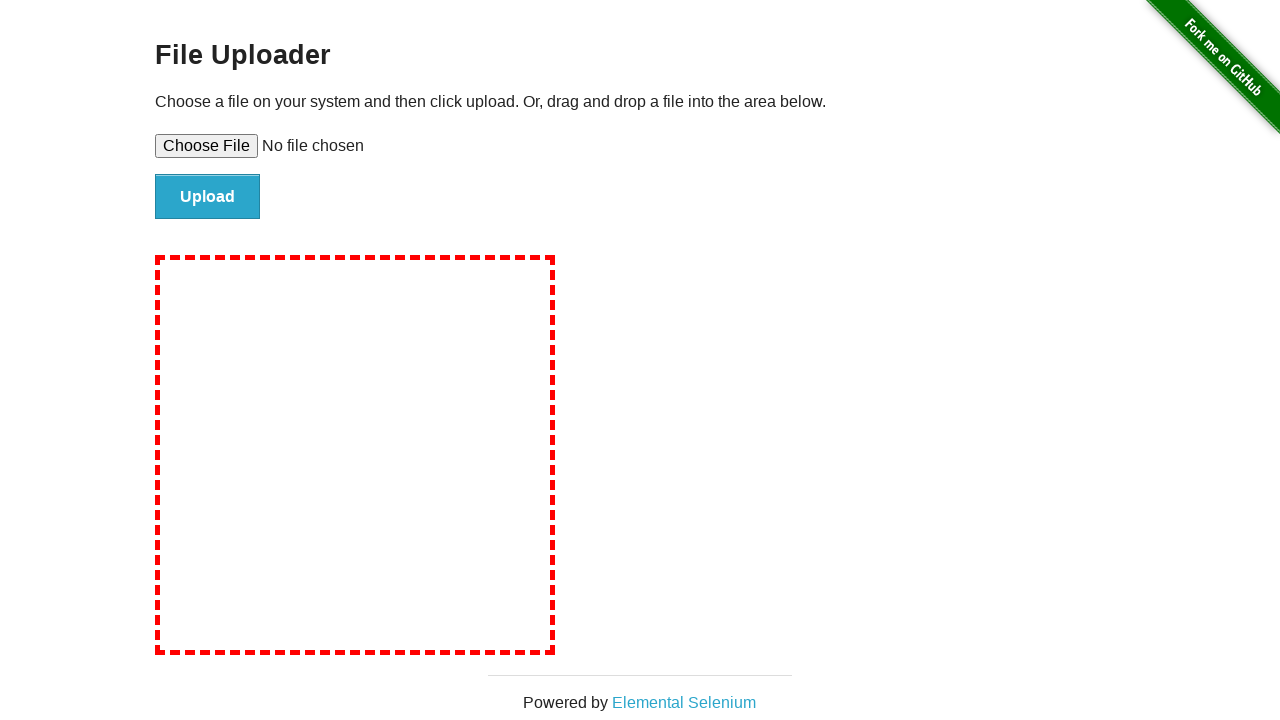

Set input file to test_upload_image.txt
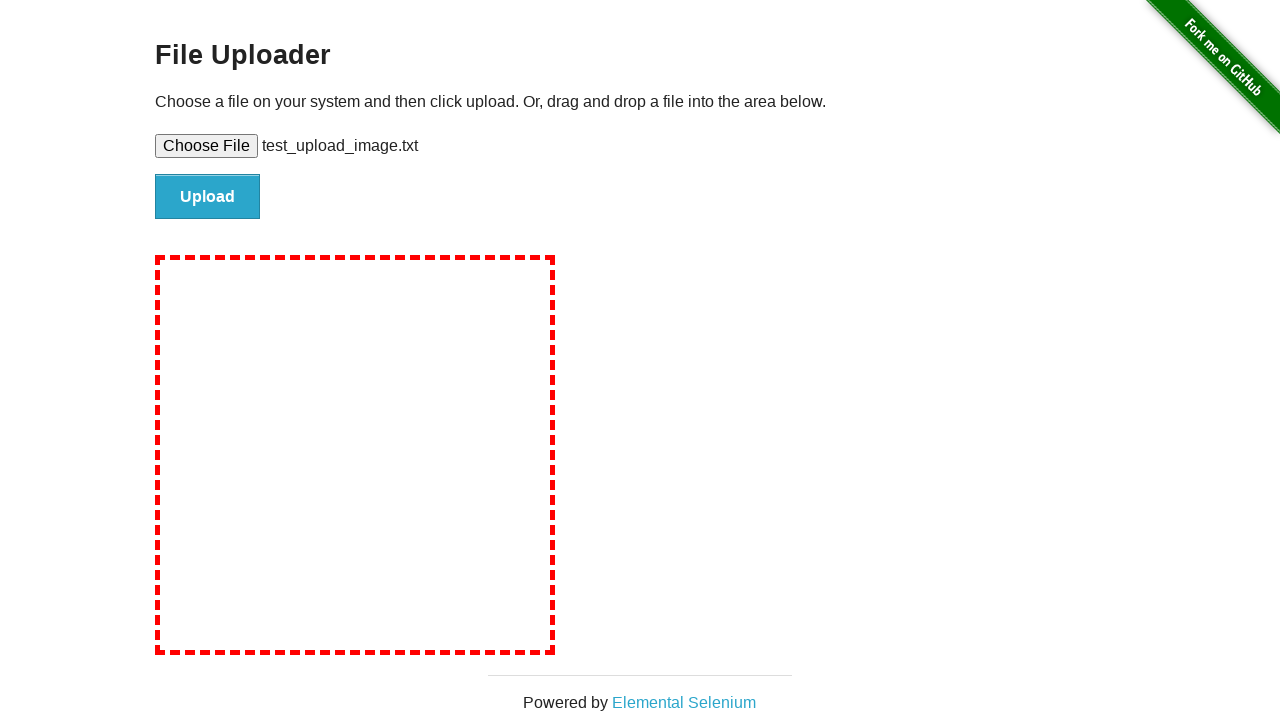

Clicked file submit button to upload the file at (208, 197) on #file-submit
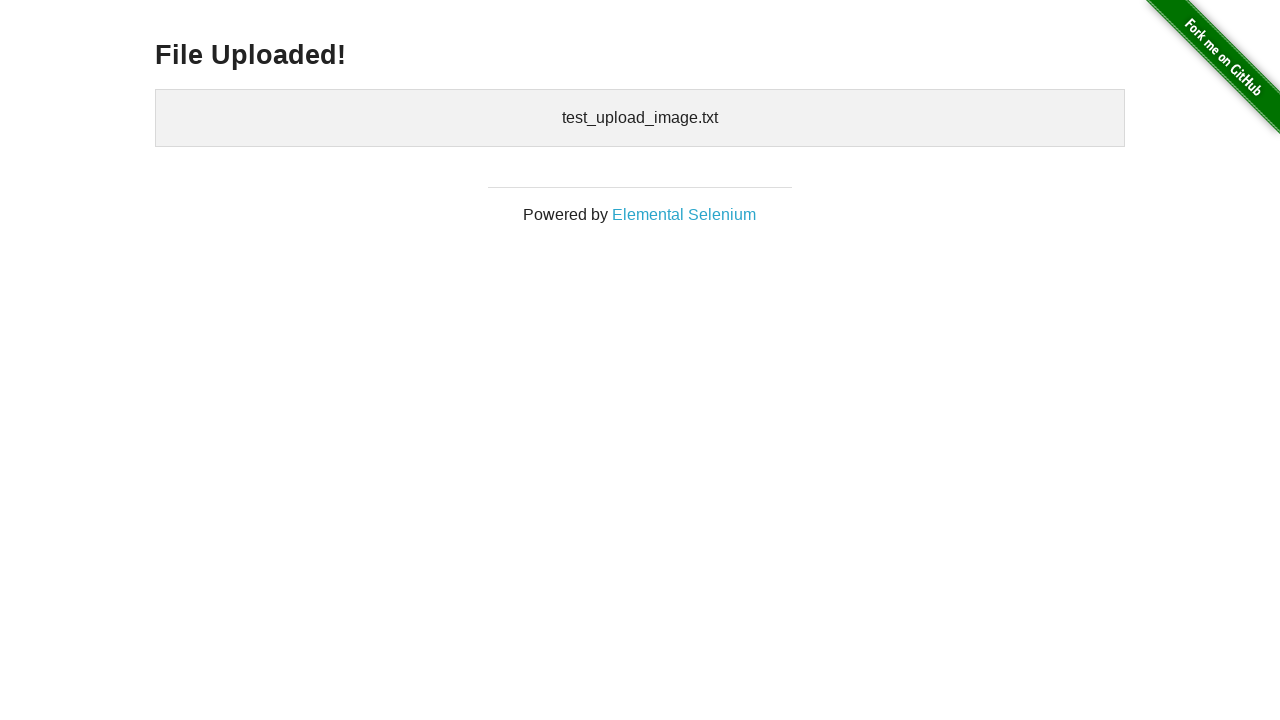

Upload confirmation appeared with uploaded files list
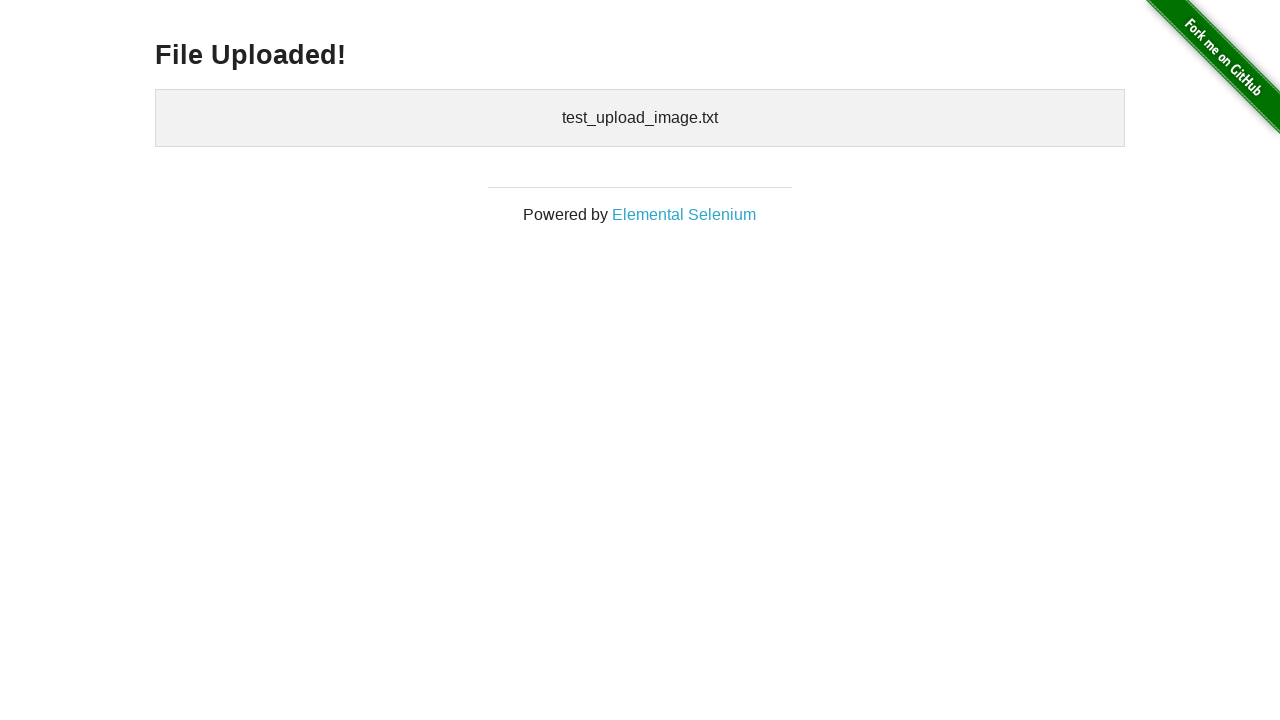

Cleaned up temporary test file
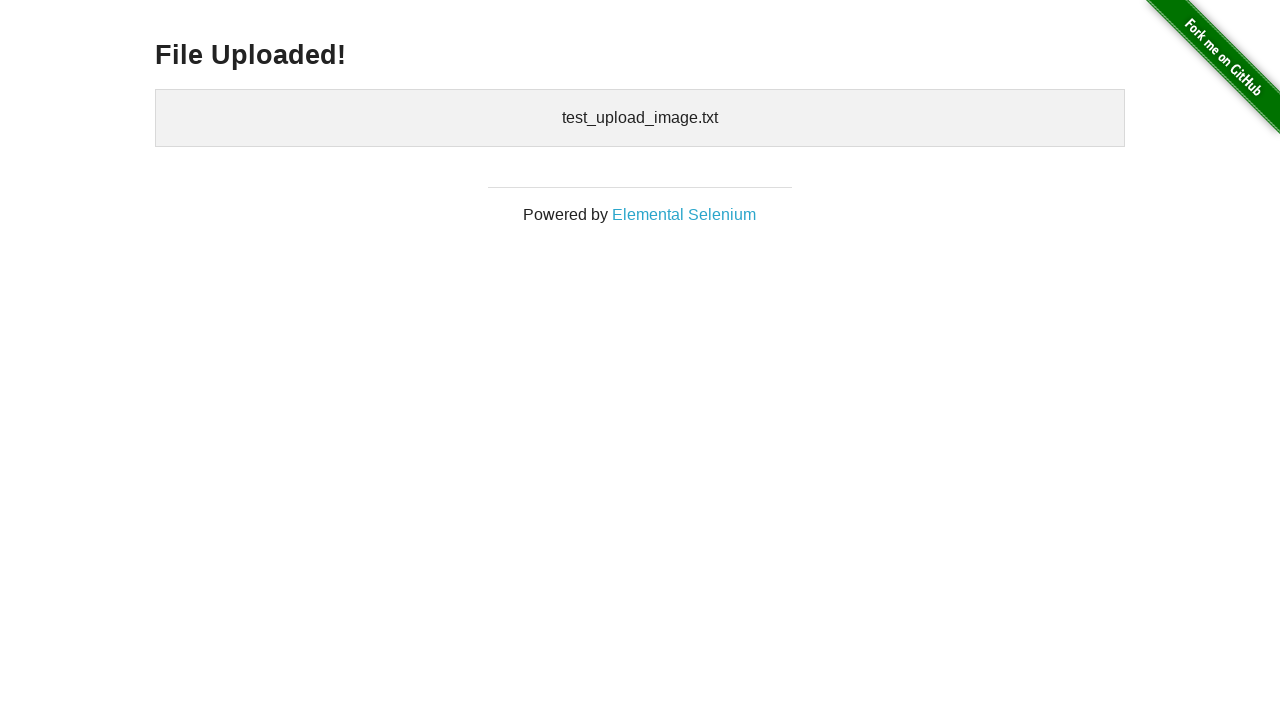

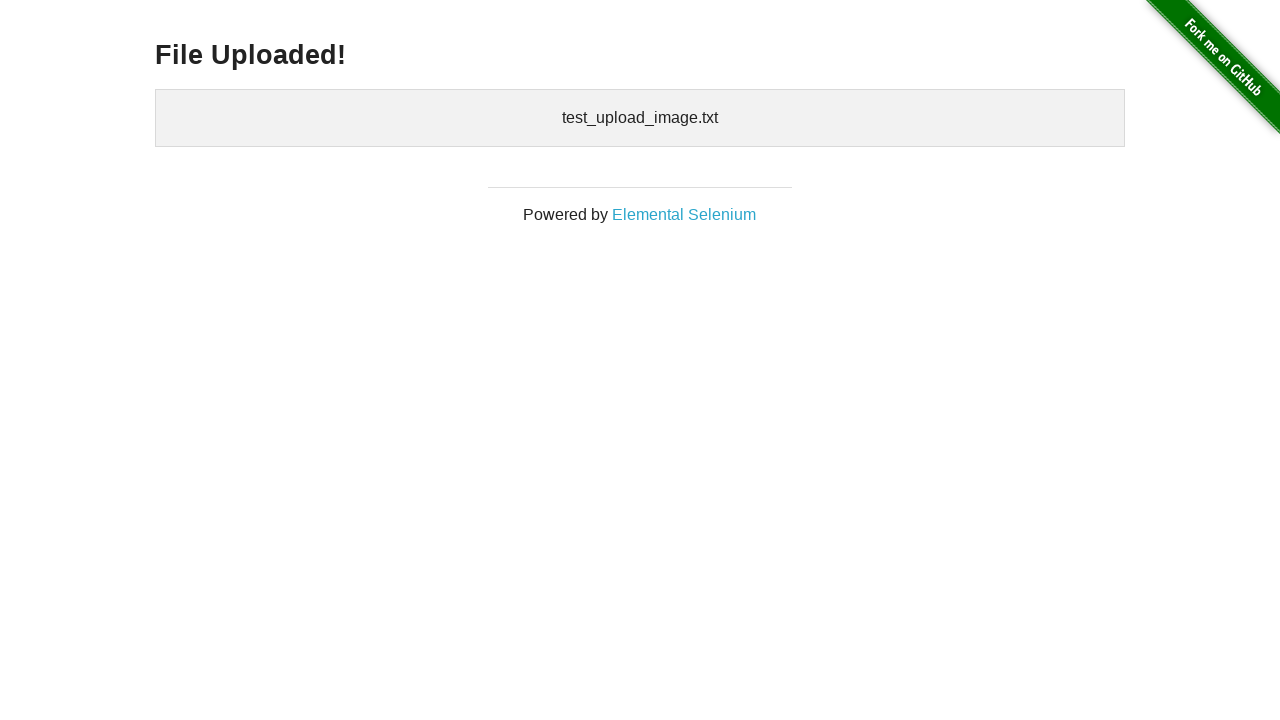